Tests pagination functionality on a book catalog website by navigating through multiple pages using the "next" button and verifying product listings are displayed on each page.

Starting URL: http://books.toscrape.com/

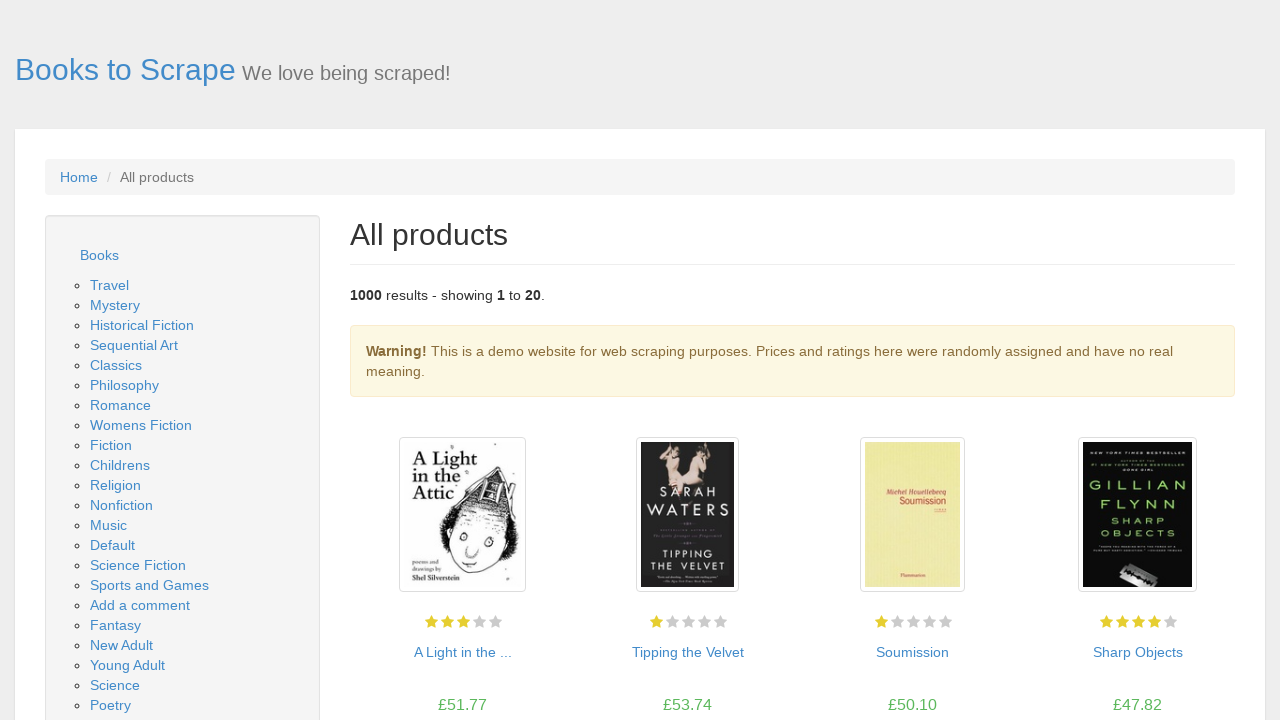

Product listings loaded on first page
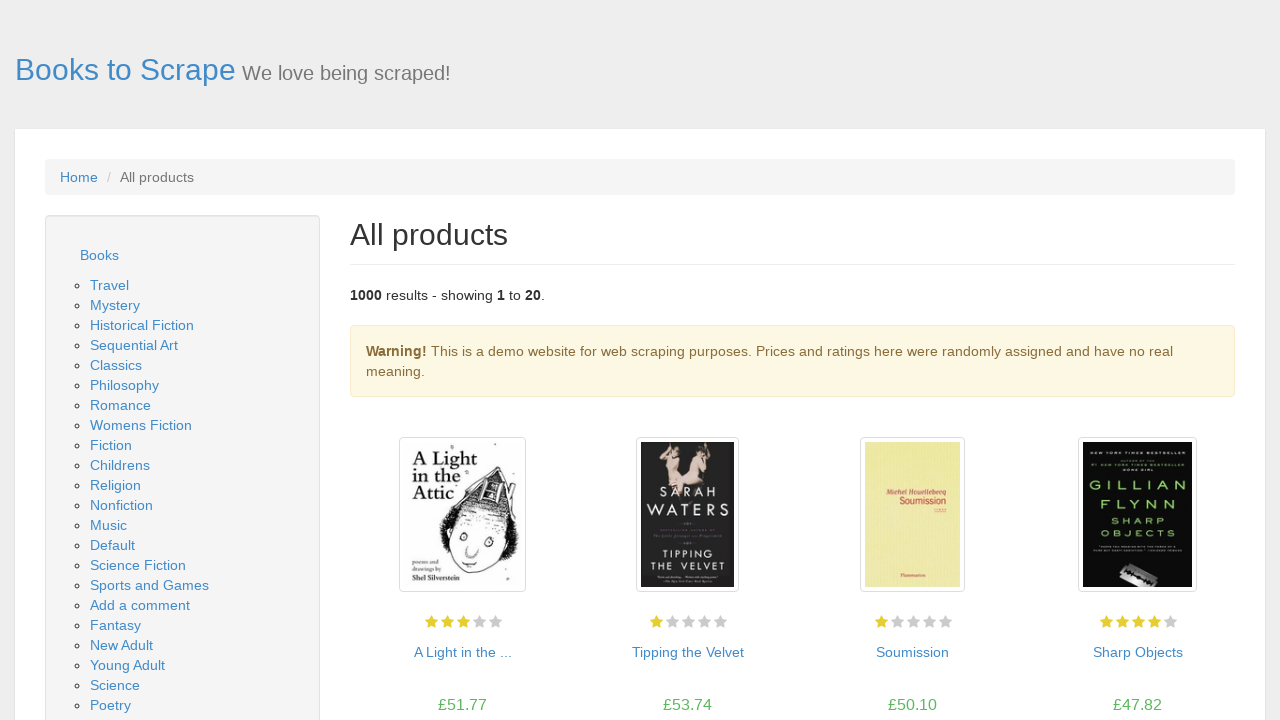

Next button verified to exist
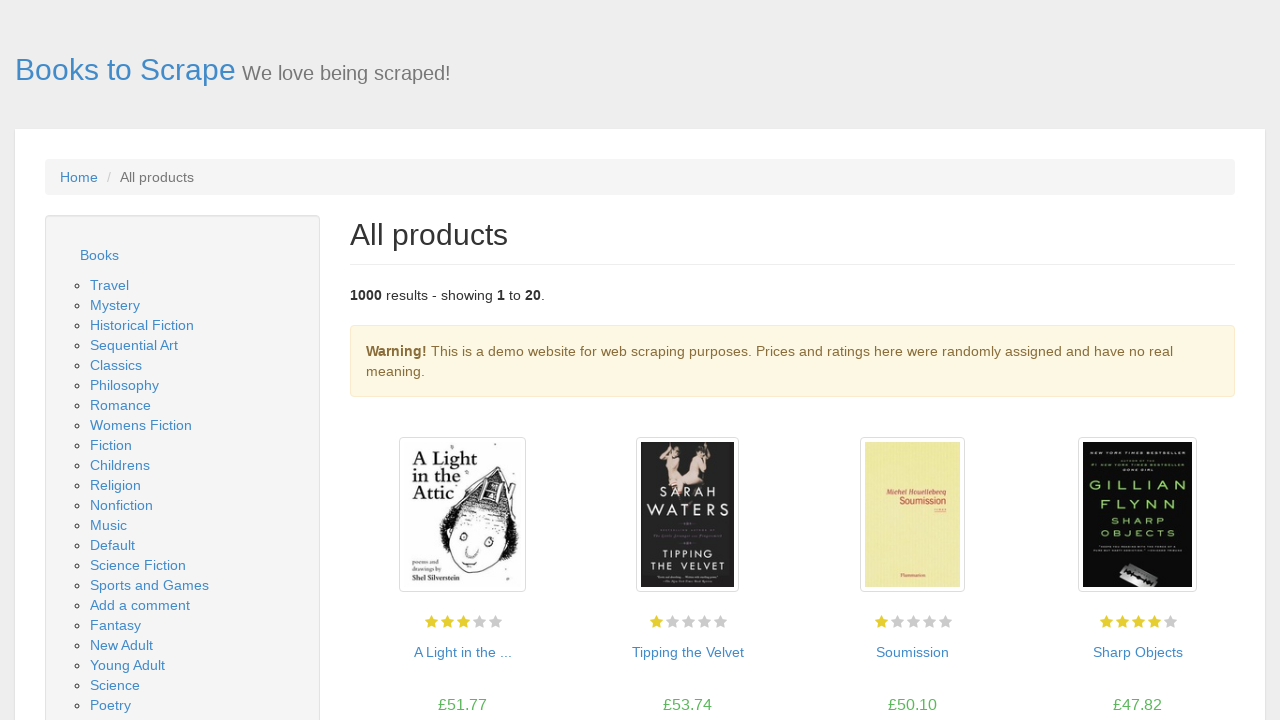

Clicked next button to navigate to page 2 at (1206, 654) on .next a
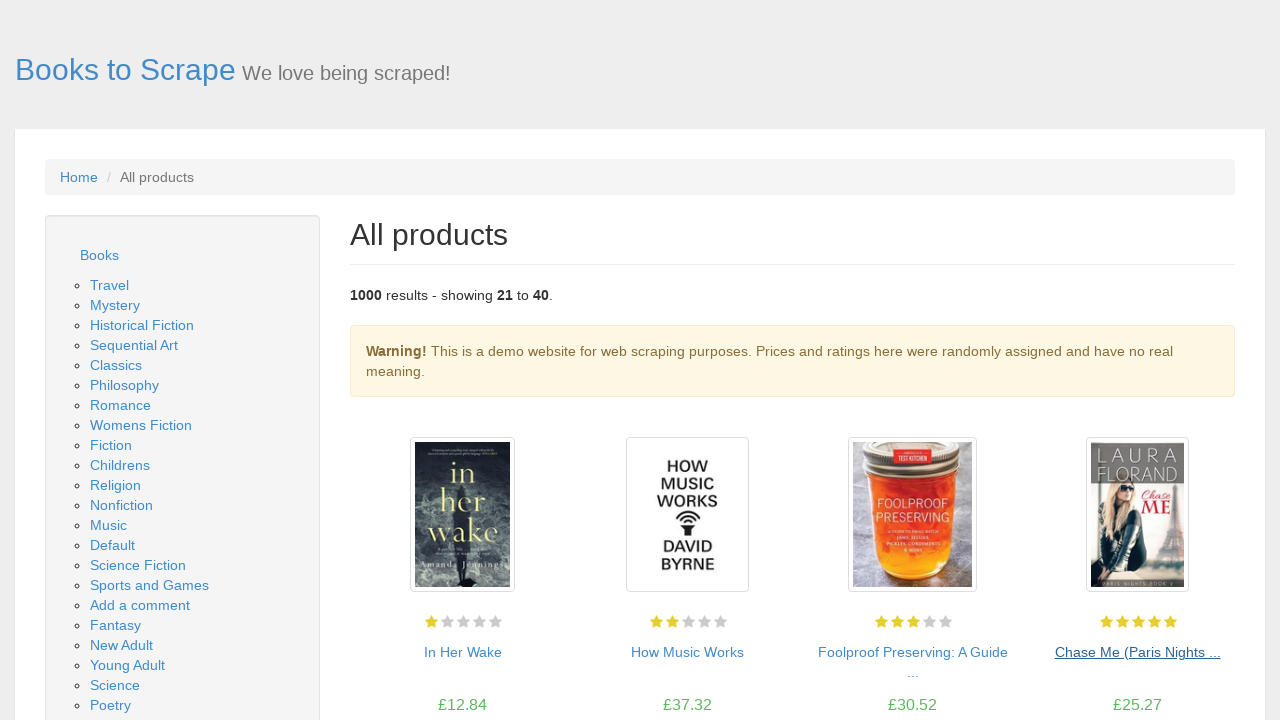

Product listings loaded on page 2
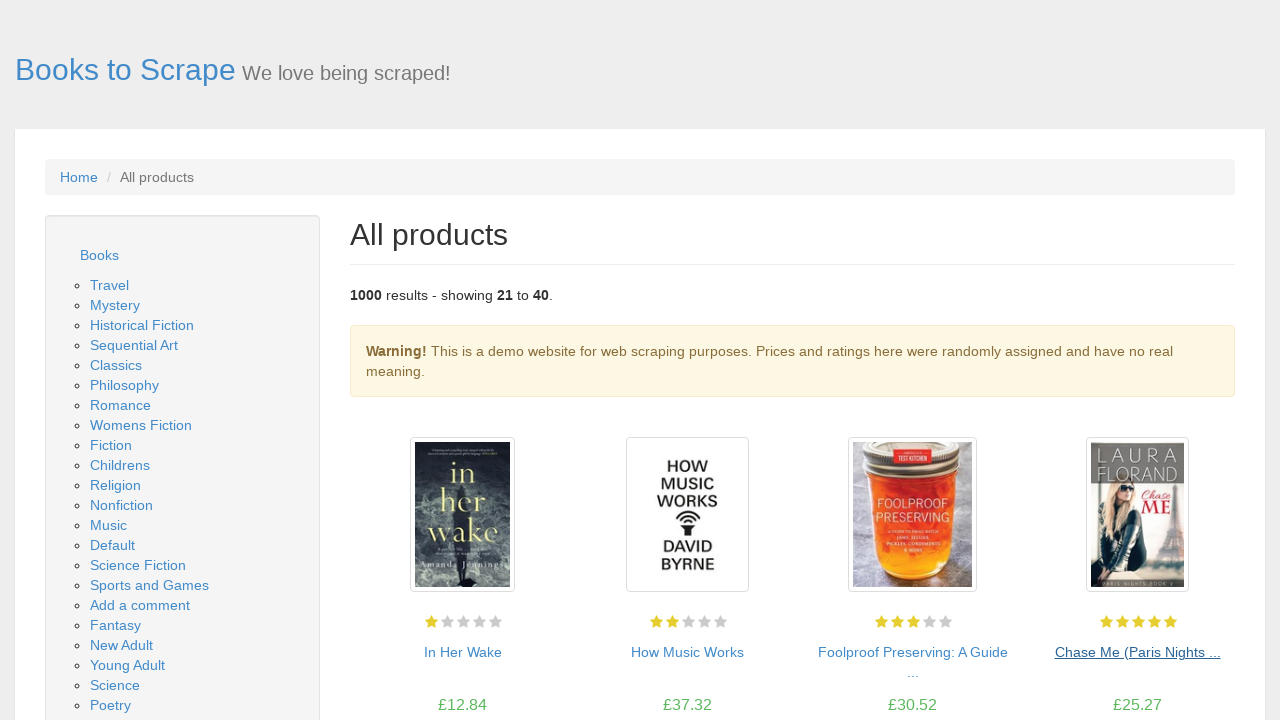

Clicked next button to navigate to page 3 at (1206, 654) on .next a
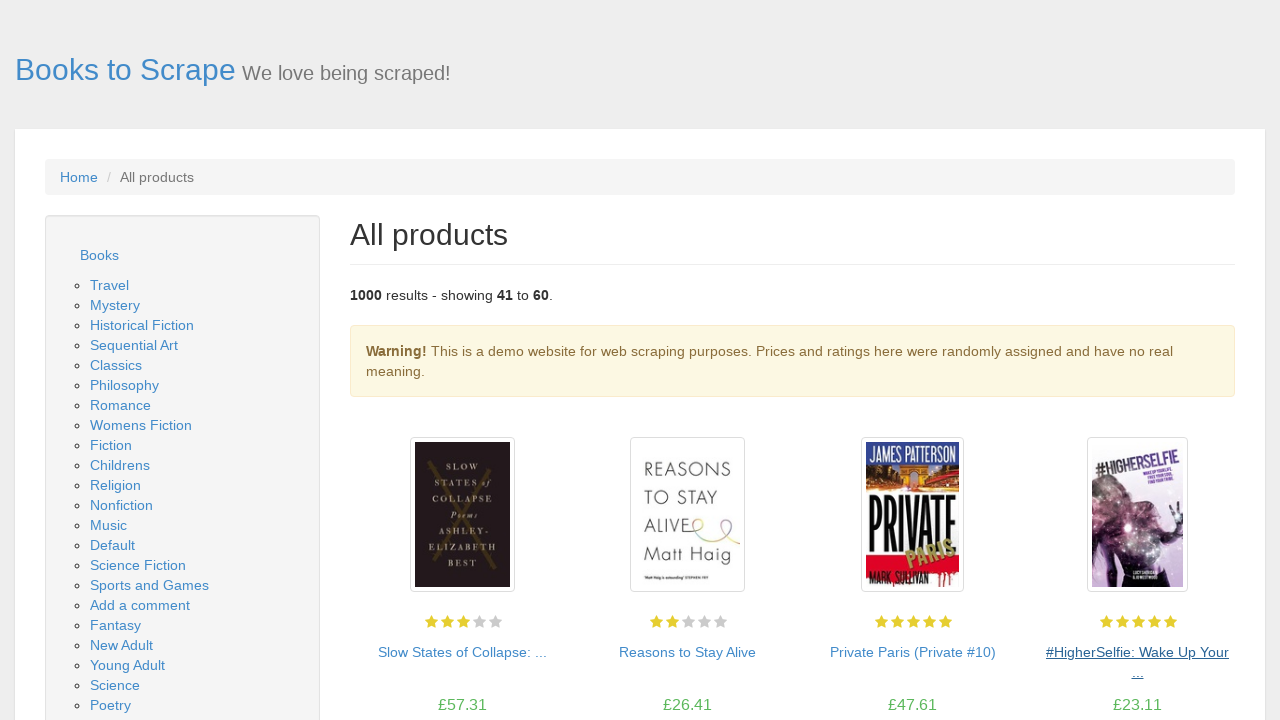

Product listings loaded on page 3
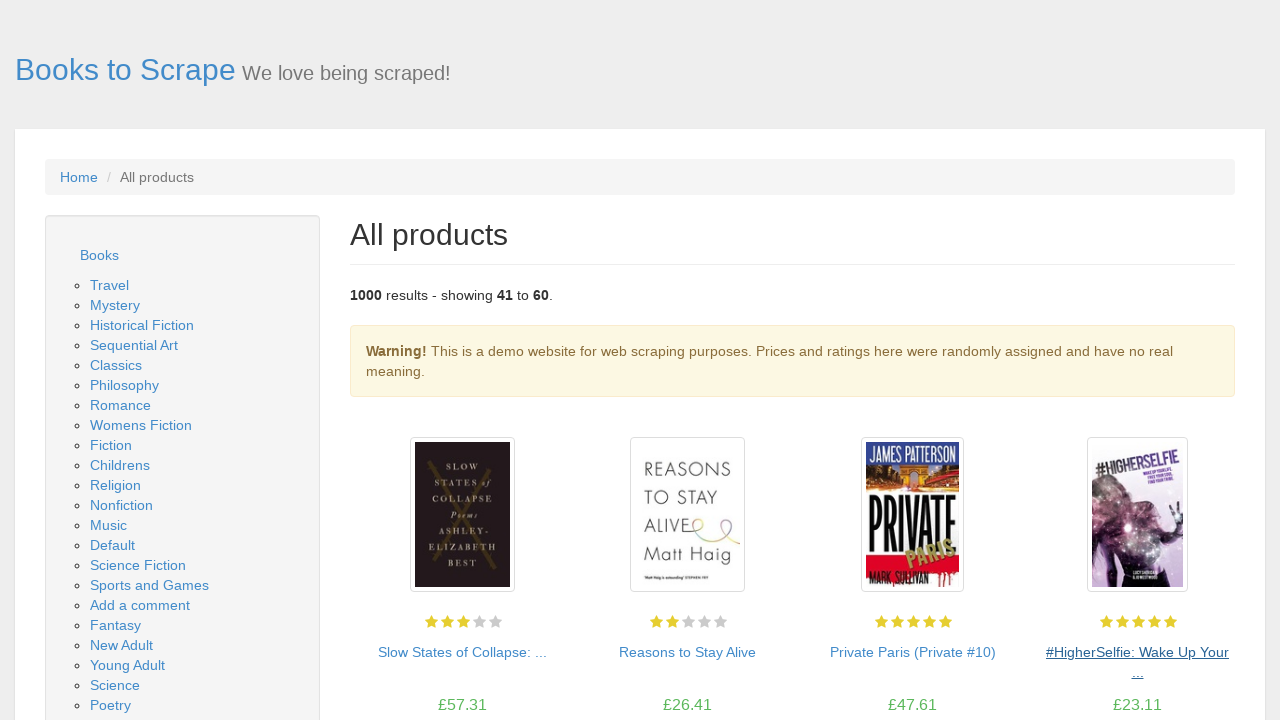

Clicked next button to navigate to page 4 at (1206, 654) on .next a
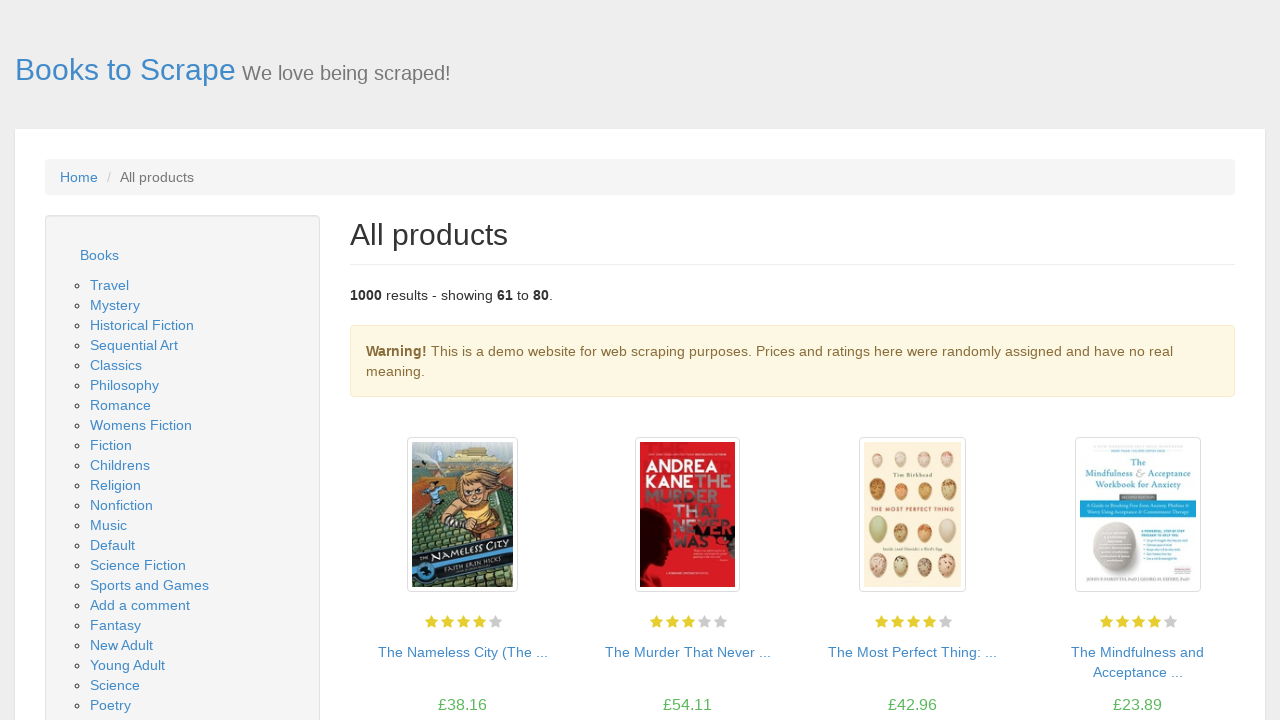

Product listings loaded on page 4
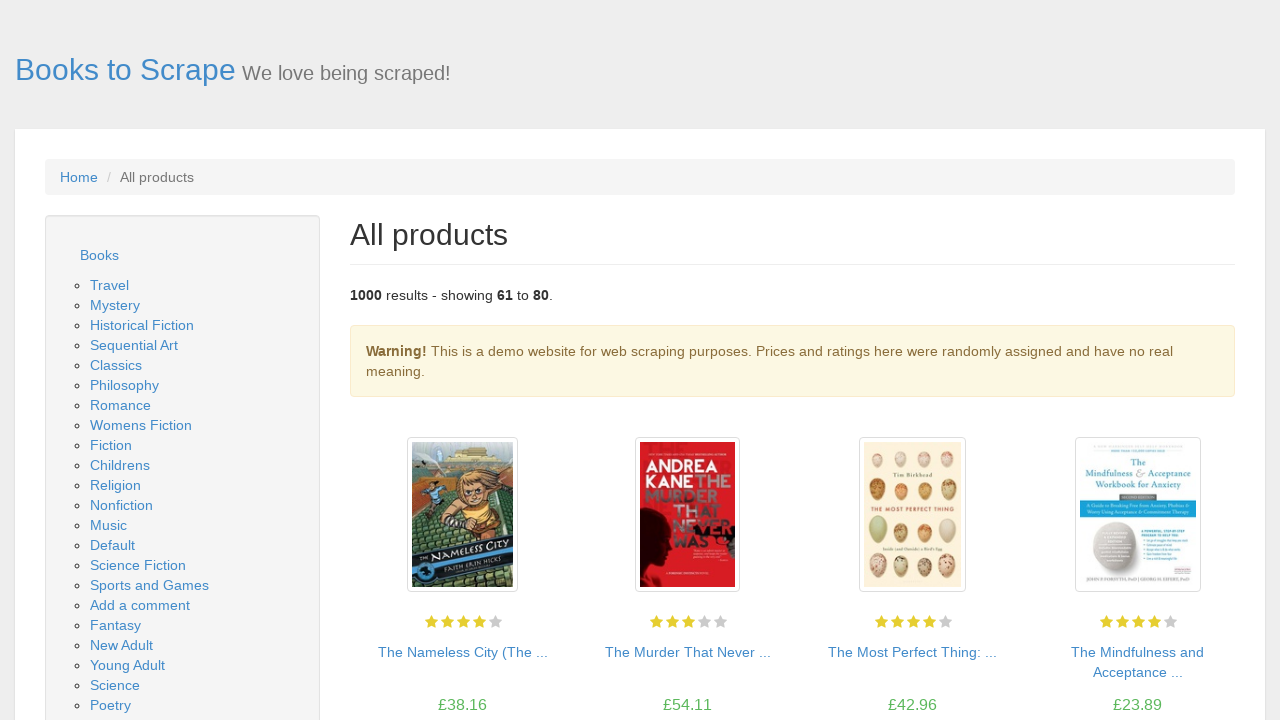

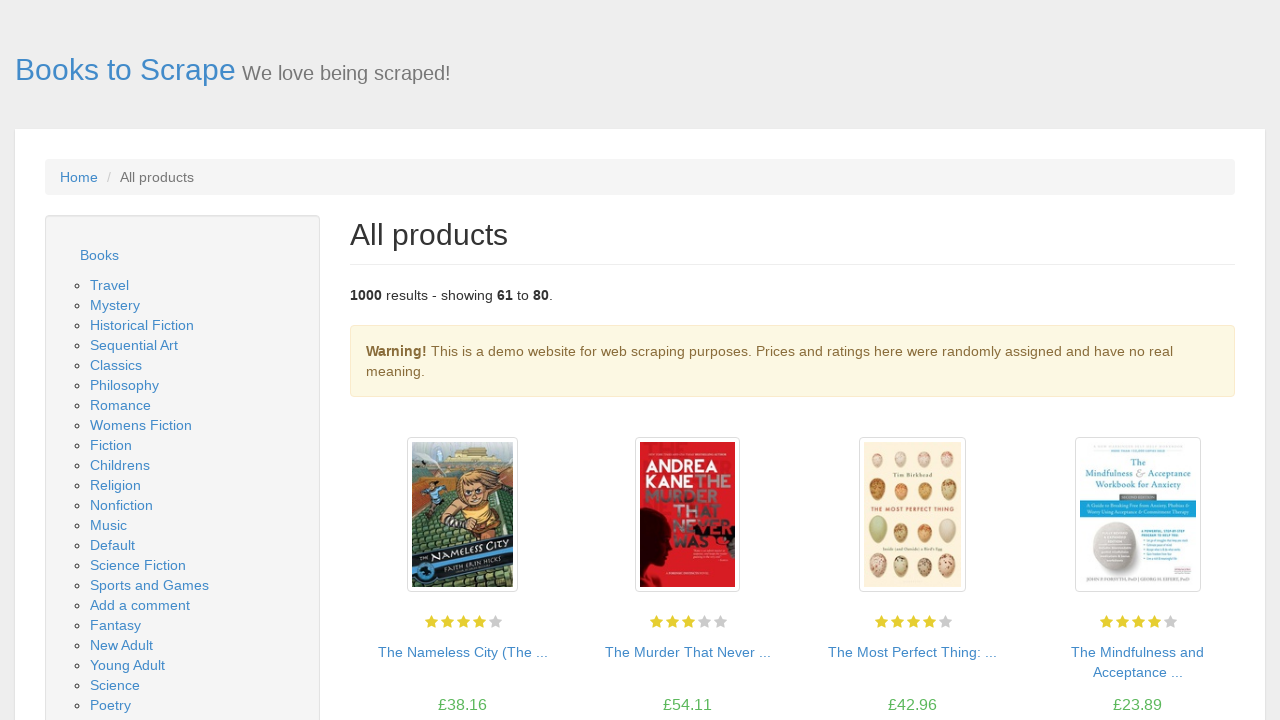